Opens LIC India website, then opens HDFC Bank website in a new window, and switches between both windows

Starting URL: https://www.licindia.in/

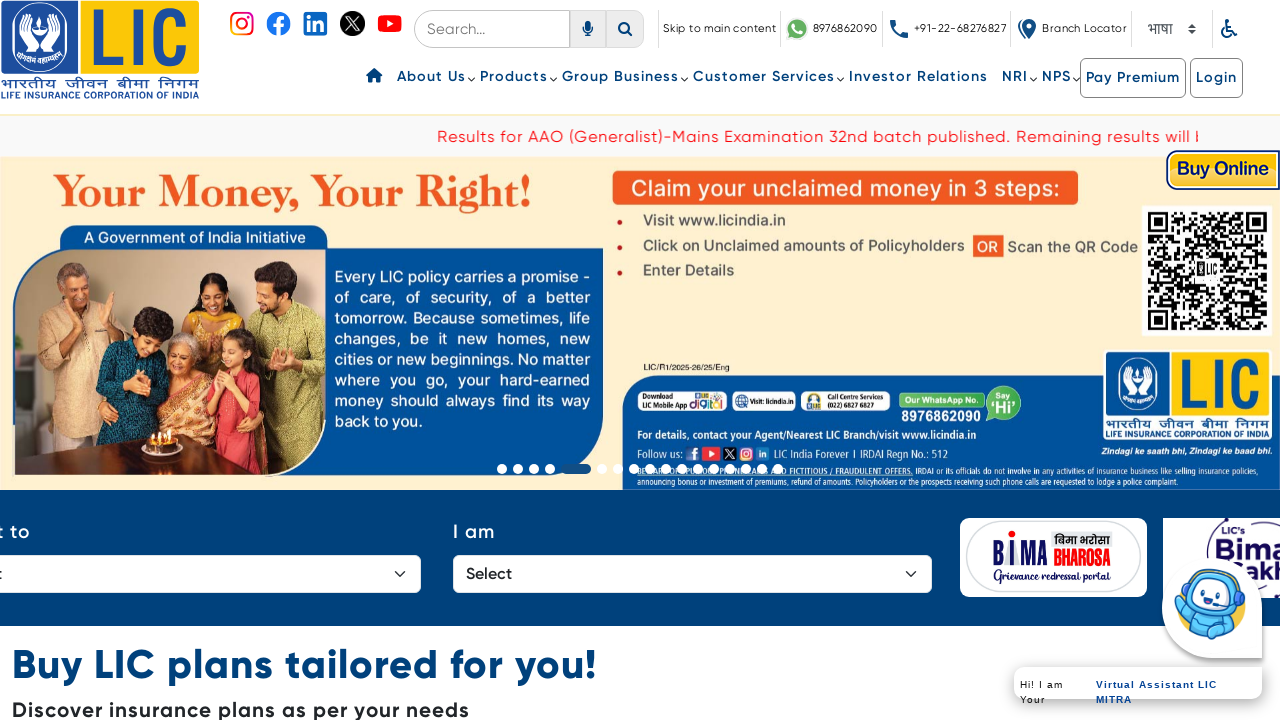

Stored reference to original LIC India page
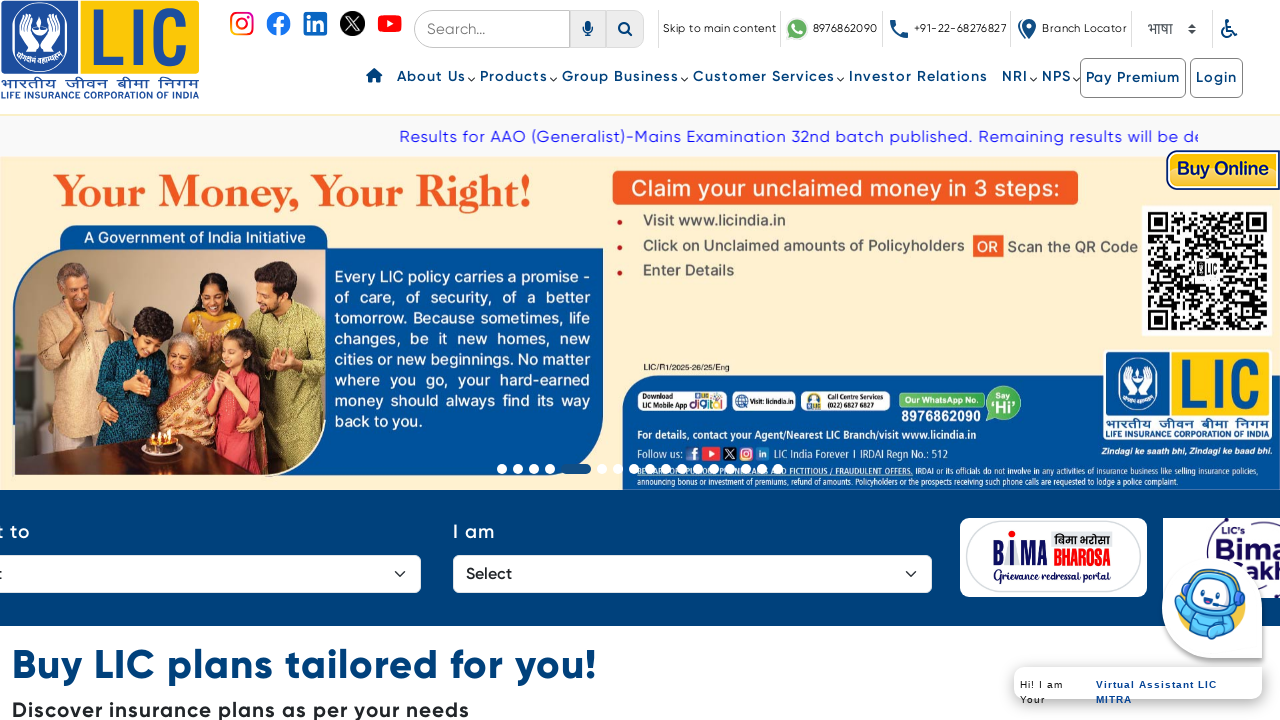

Opened new page/tab in browser context
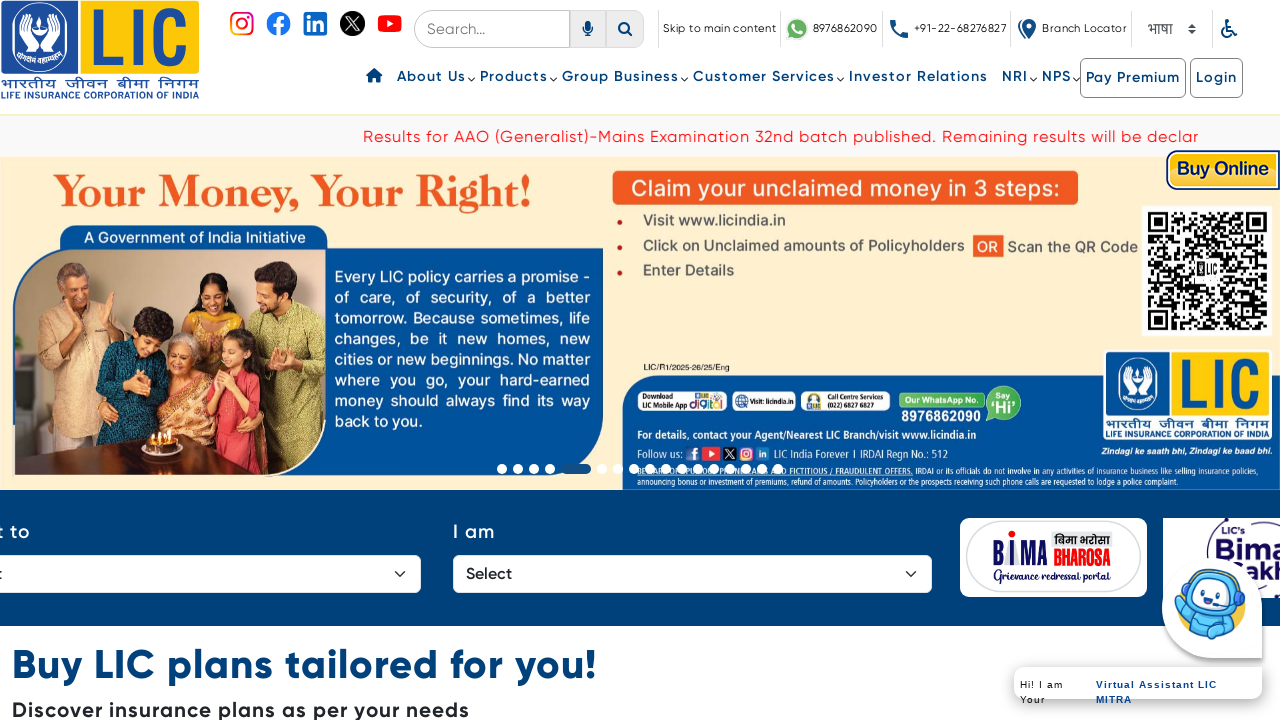

Navigated new page to HDFC Bank website
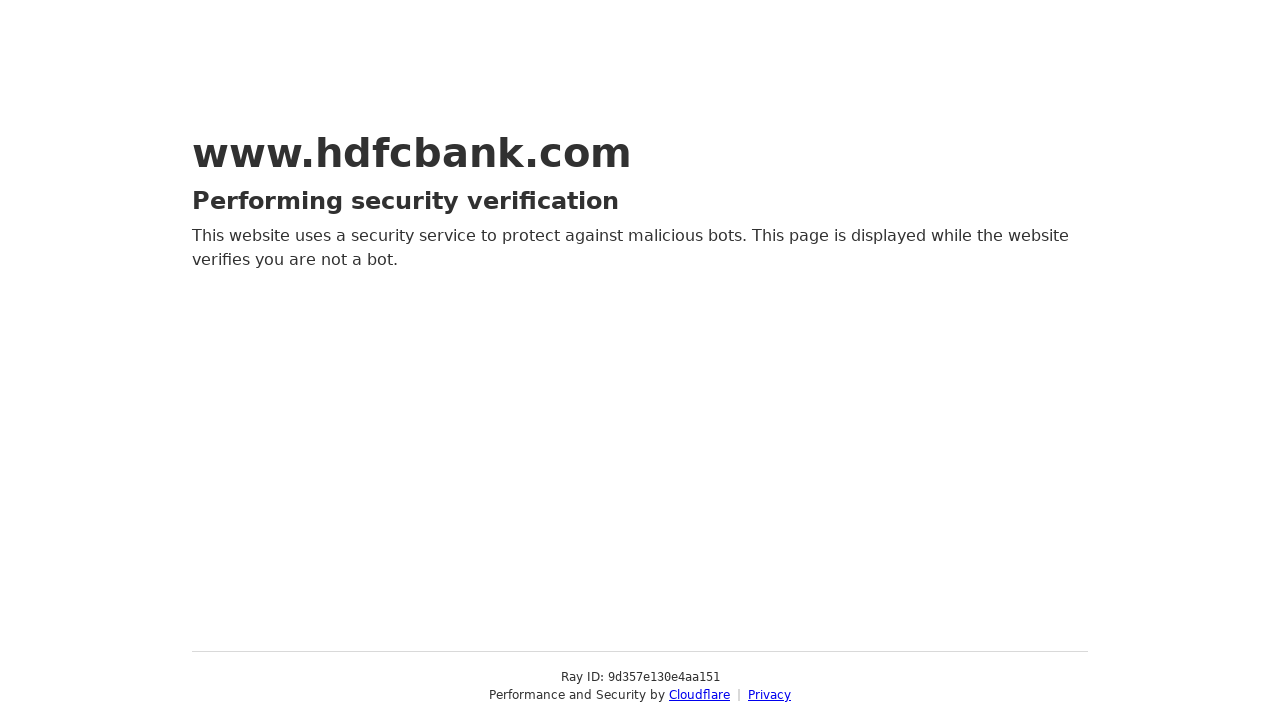

Switched back to original LIC India page
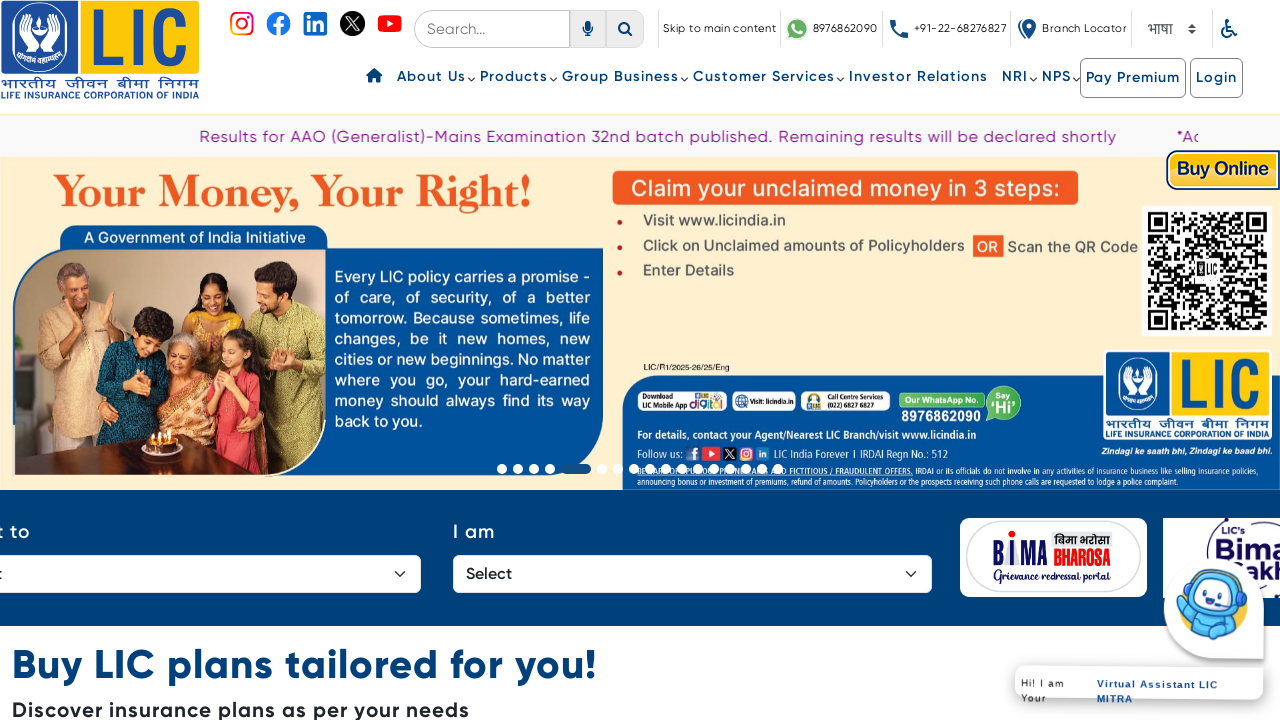

Switched to HDFC Bank page
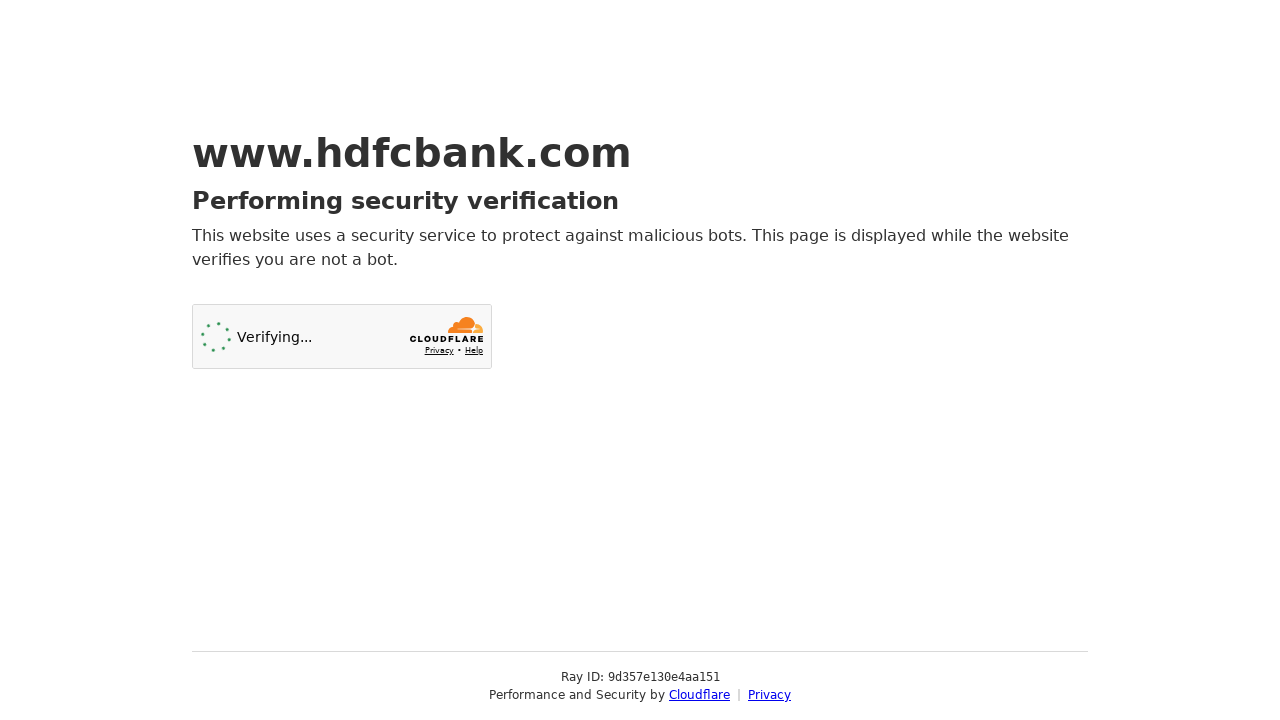

Both pages remain accessible in the browser context
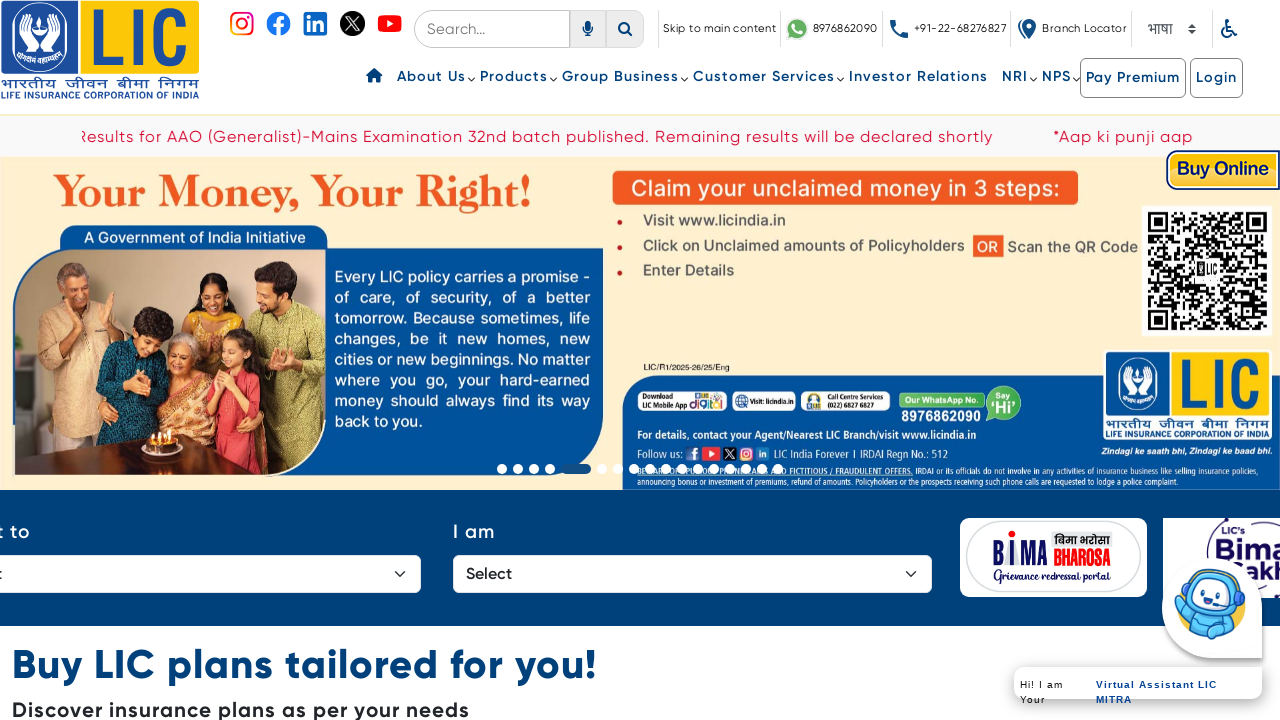

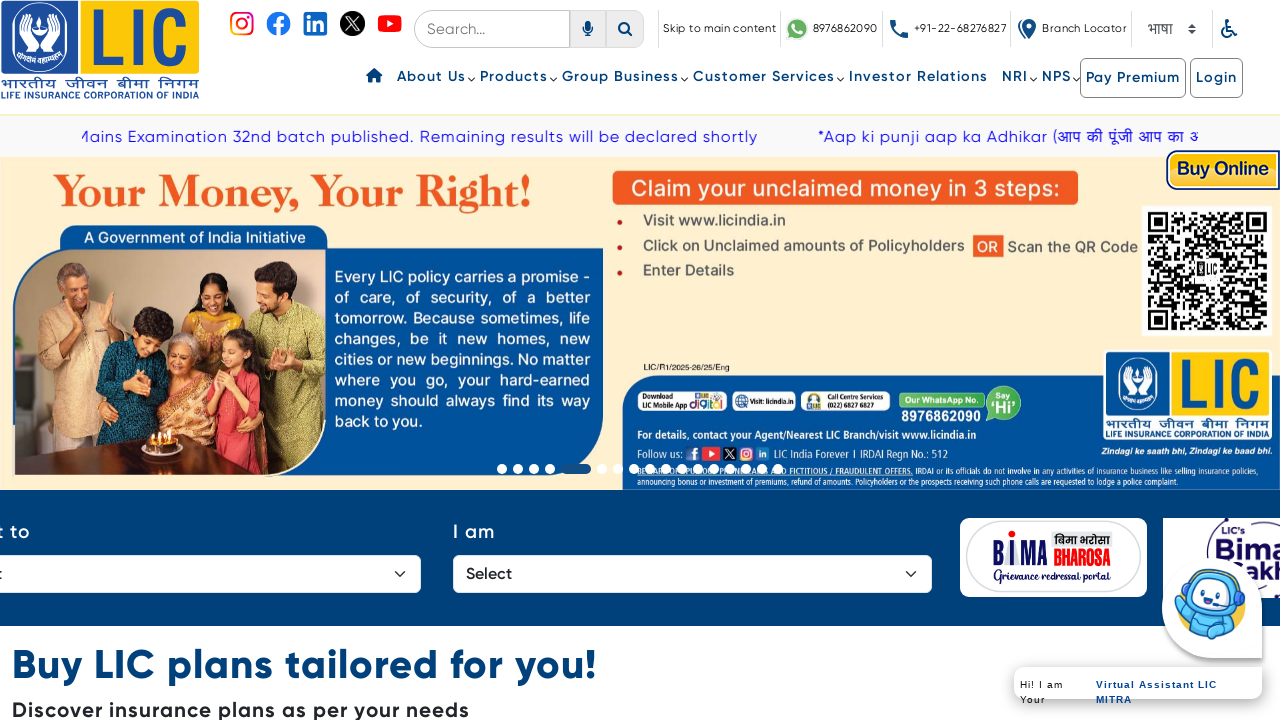